Tests the Cookies page by navigating to it and clicking the refresh cookies button to display default cookies

Starting URL: https://bonigarcia.dev/selenium-webdriver-java/

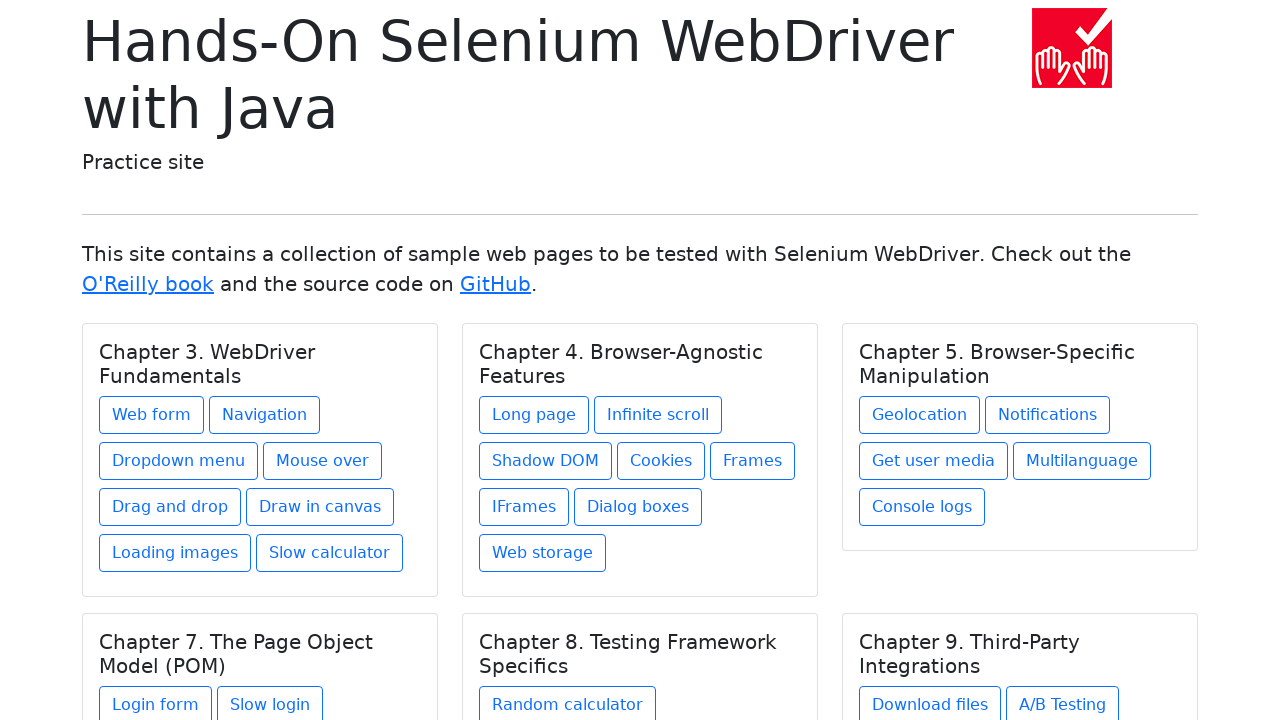

Navigated to Selenium WebDriver Java demo site
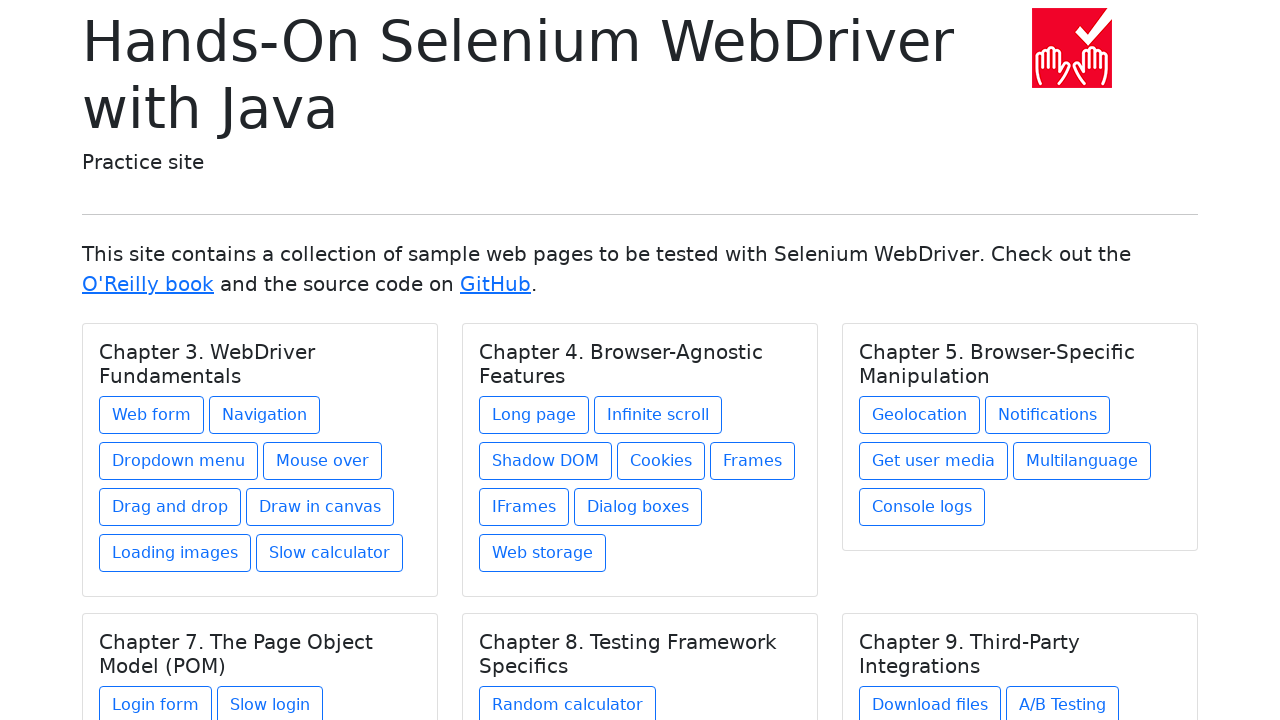

Clicked on Chapter 4 Cookies link at (661, 461) on //div[@class='card-body']/h5[contains(@class, 'card-title') and text() = 'Chapte
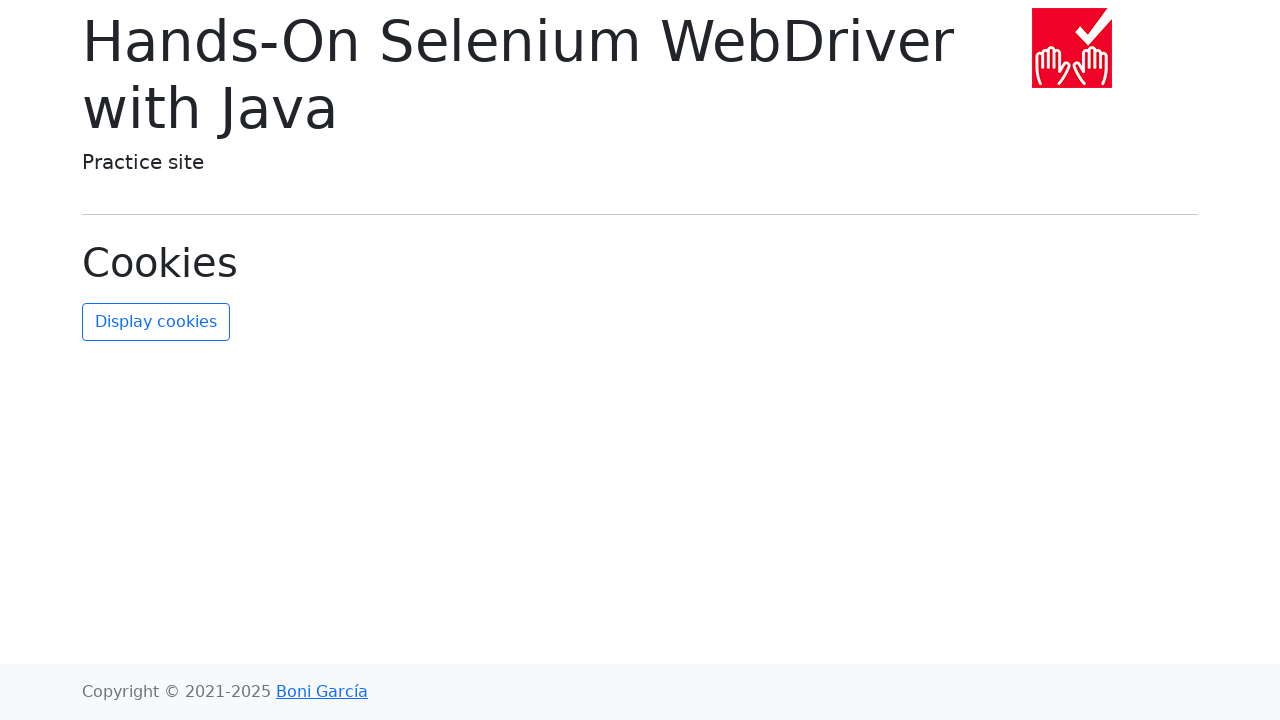

Clicked refresh cookies button at (156, 322) on #refresh-cookies
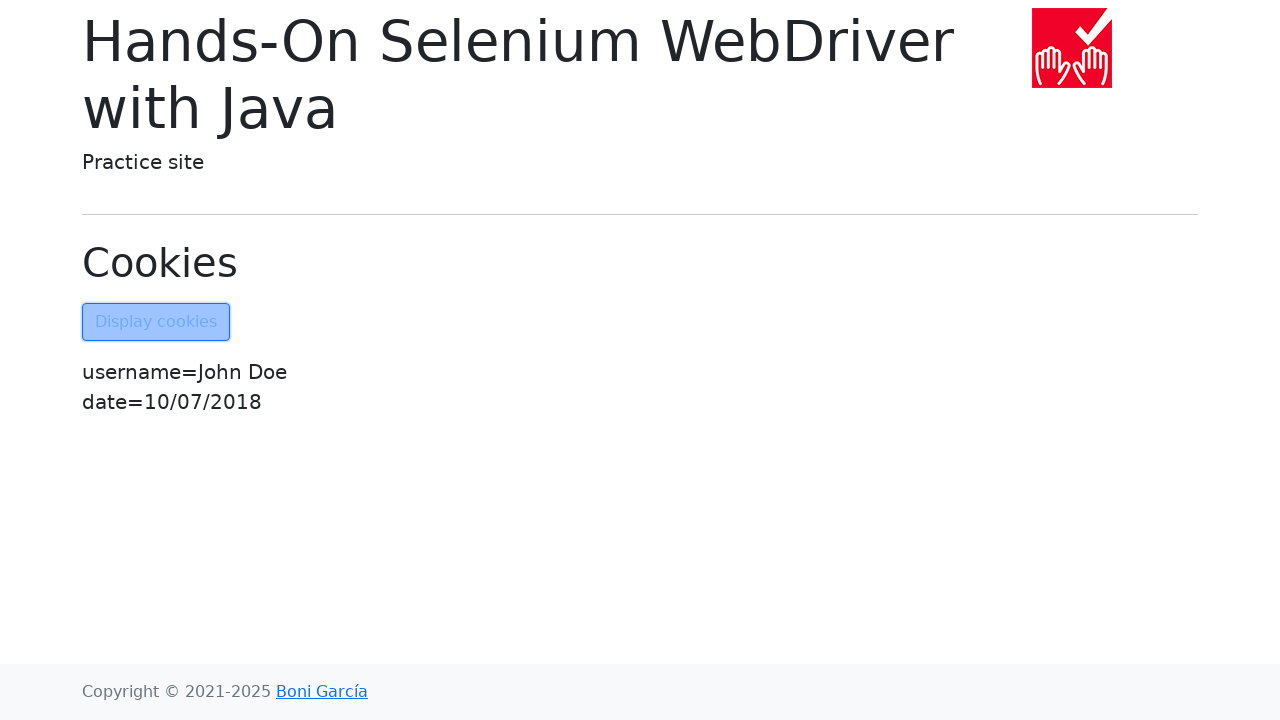

Cookies list displayed showing default cookies
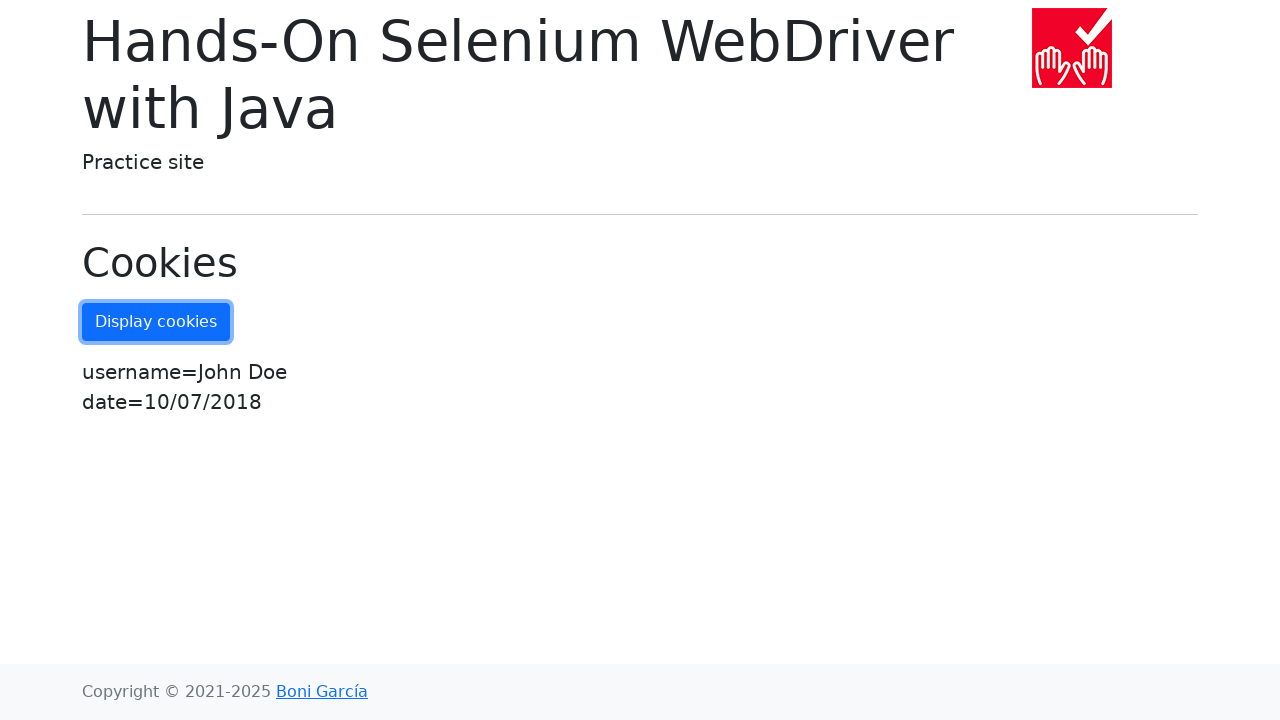

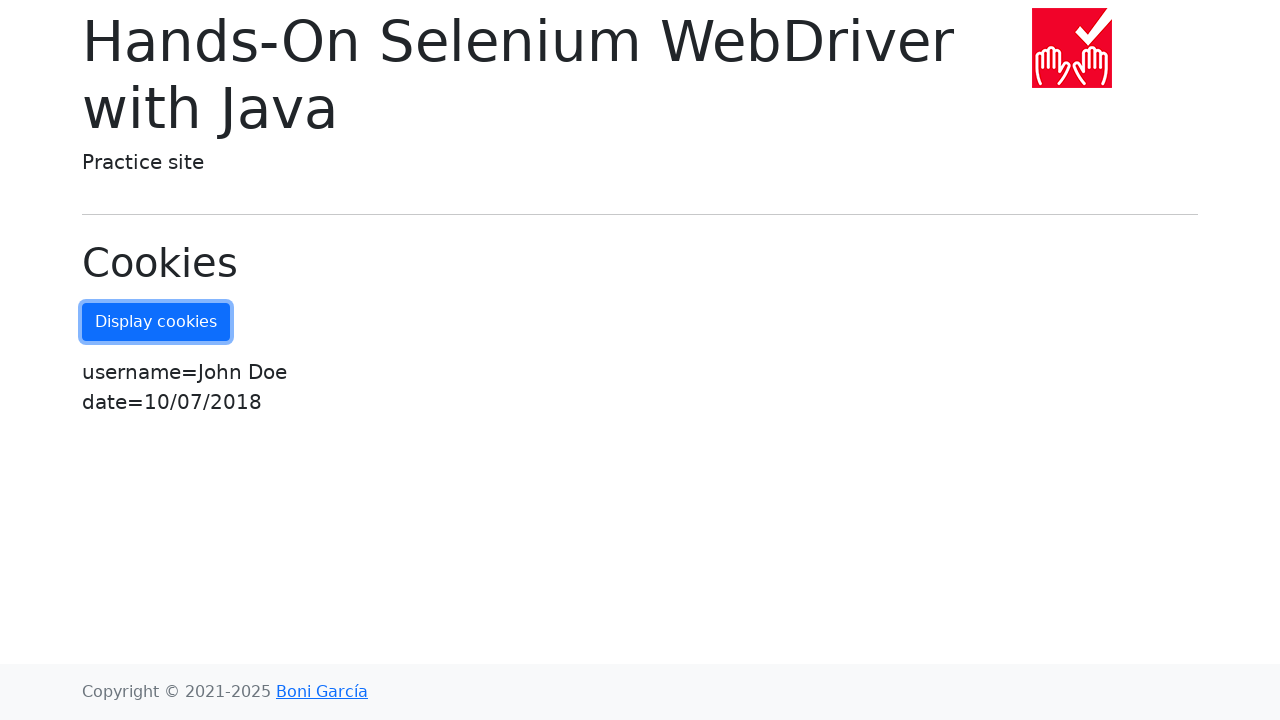